Tests sorting the "Due" column in ascending order using semantic class attributes on the second table for better browser compatibility and maintainability.

Starting URL: http://the-internet.herokuapp.com/tables

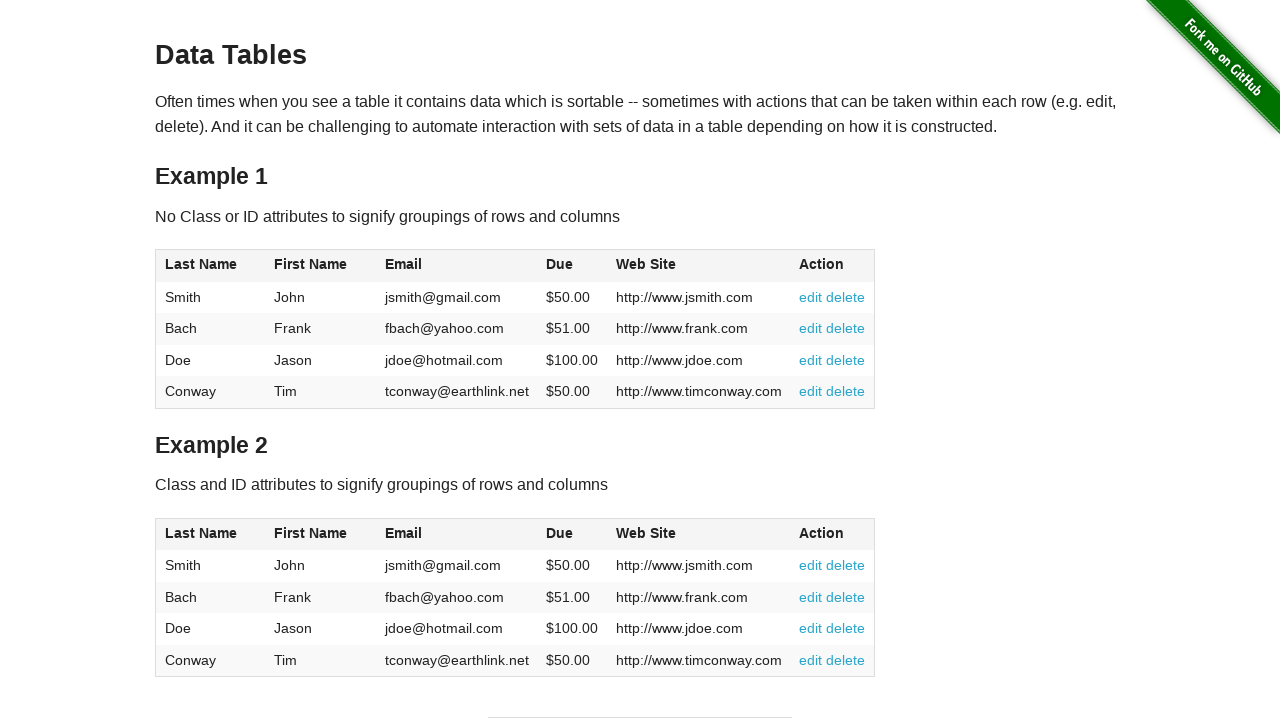

Clicked the Due column header in table2 to sort in ascending order at (560, 533) on #table2 thead .dues
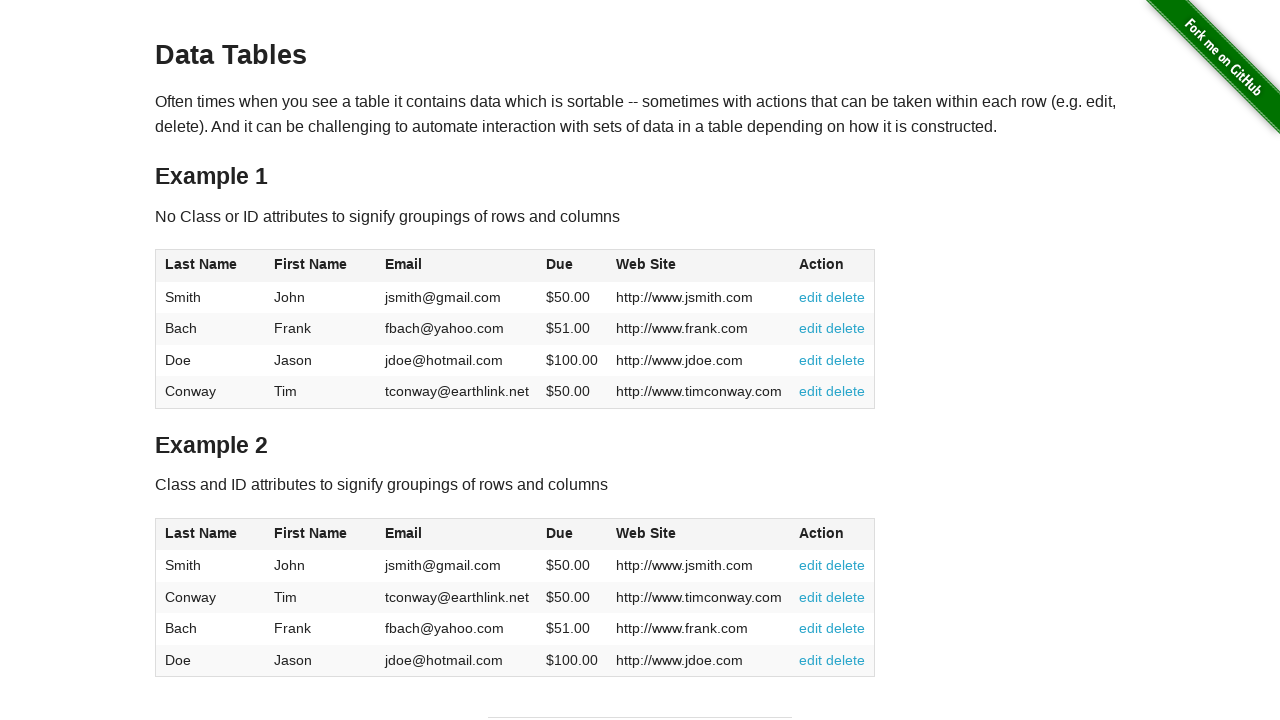

Waited for table2 to be sorted by Due column
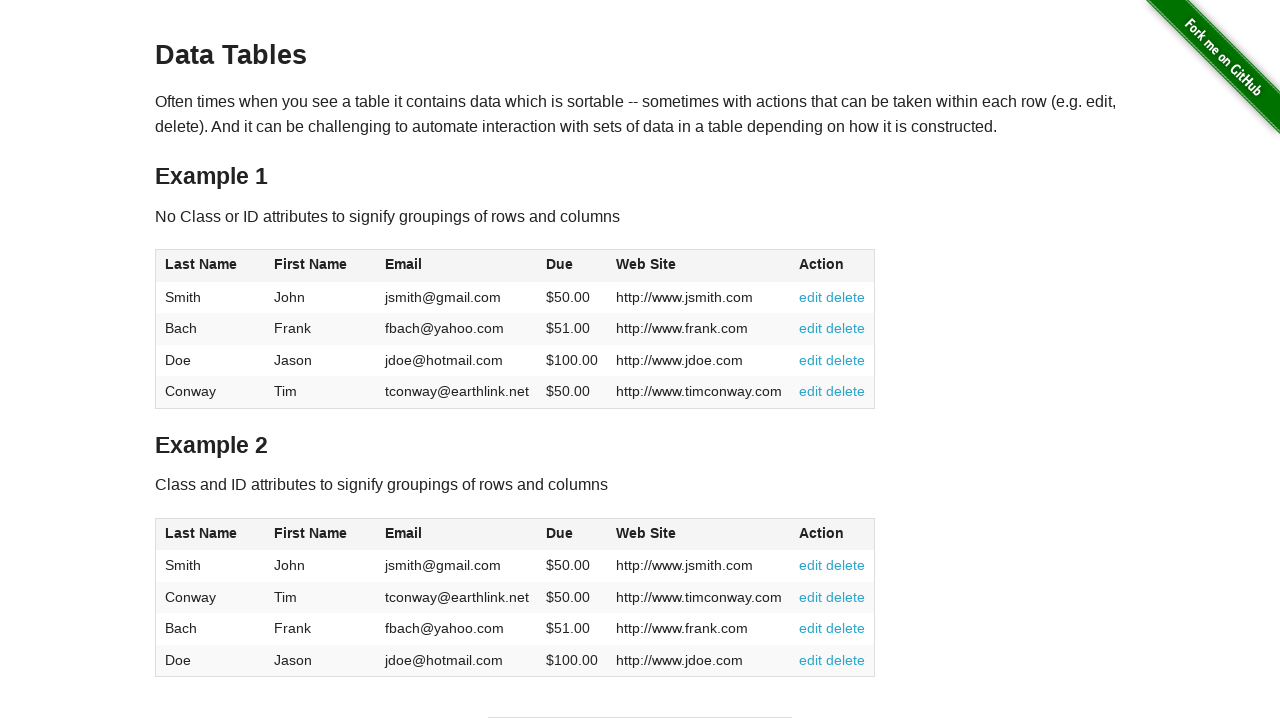

Retrieved all Due values from table2
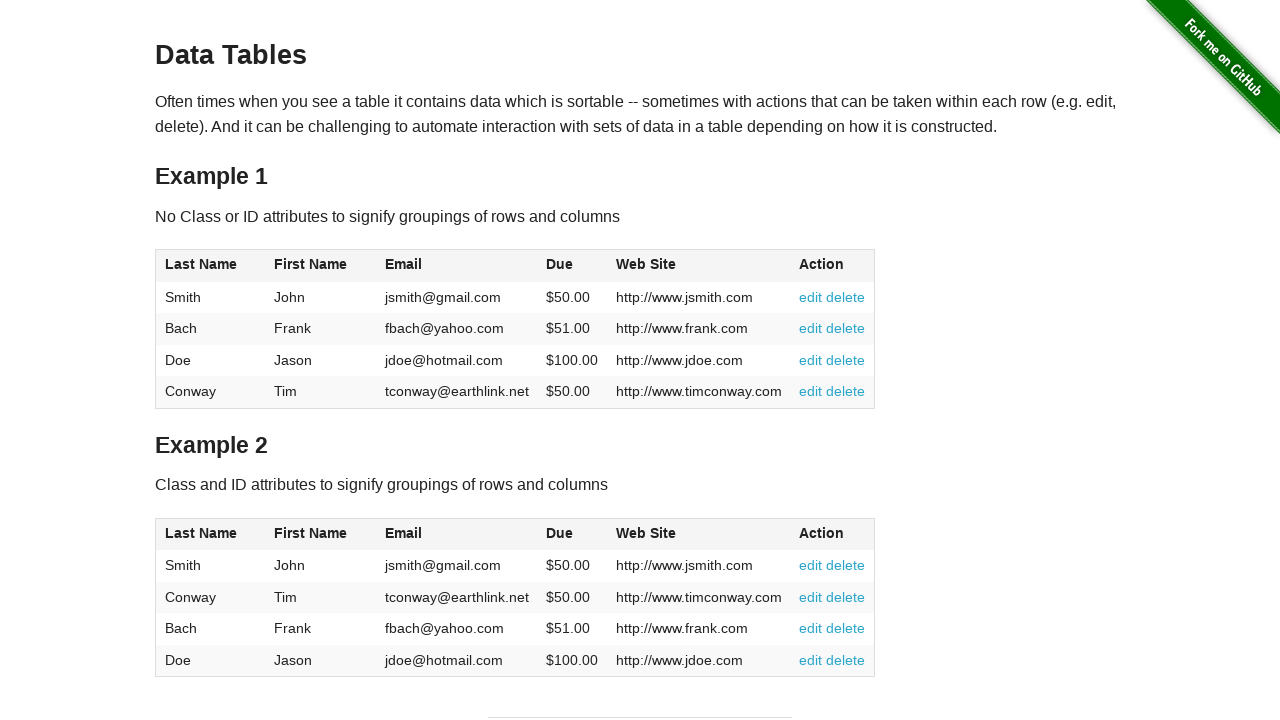

Extracted and converted all Due values to floats for comparison
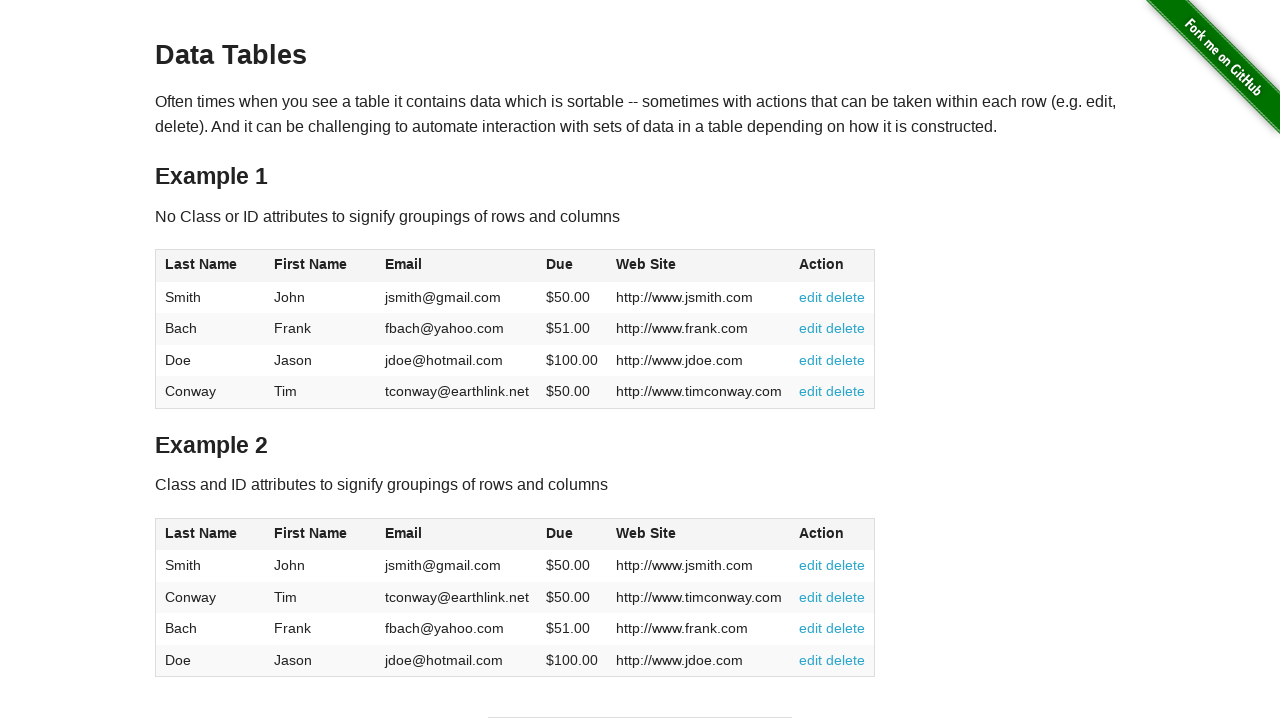

Verified all Due values are in ascending order
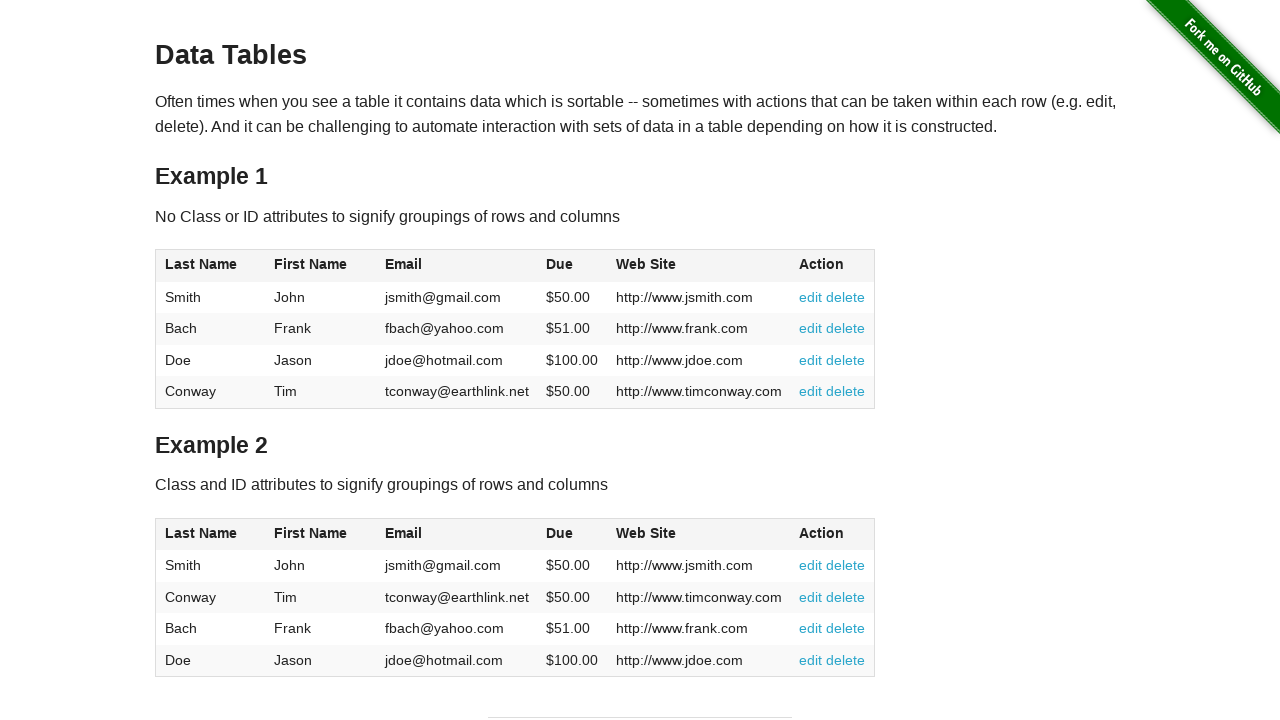

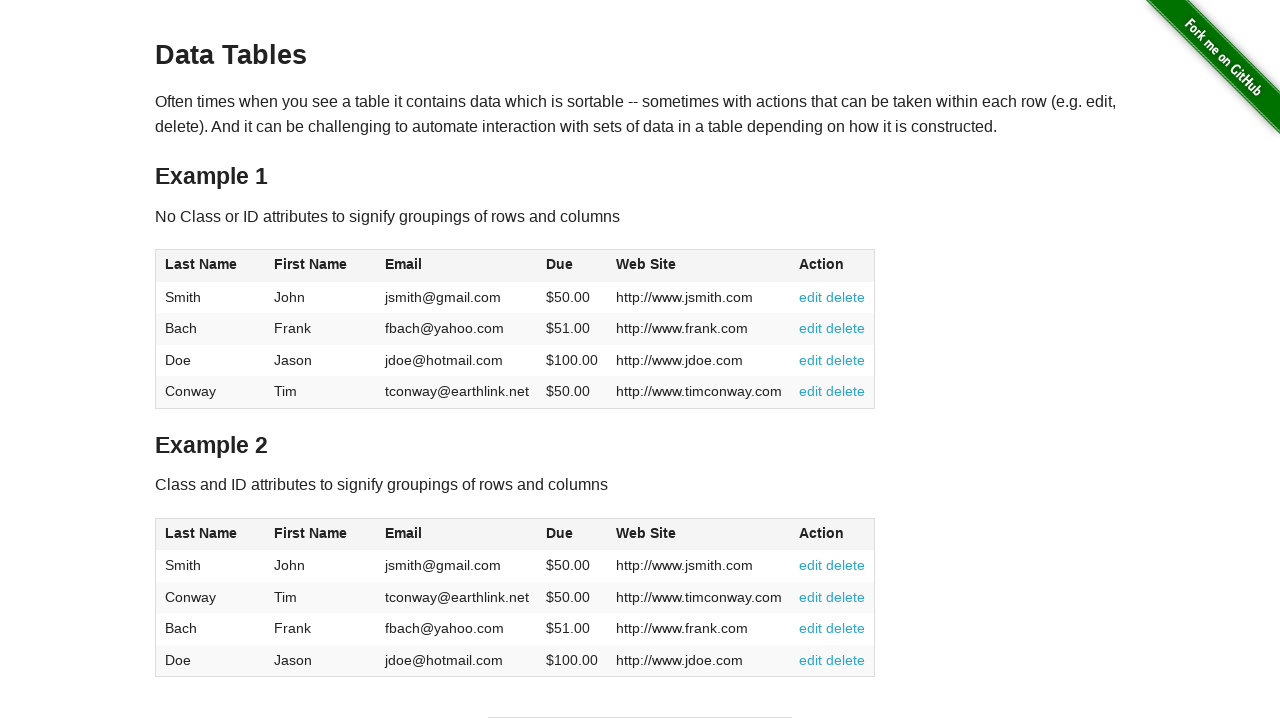